Tests modal dialog functionality by opening and closing both small and large modal dialogs, verifying their content is displayed correctly

Starting URL: https://demoqa.com/modal-dialogs

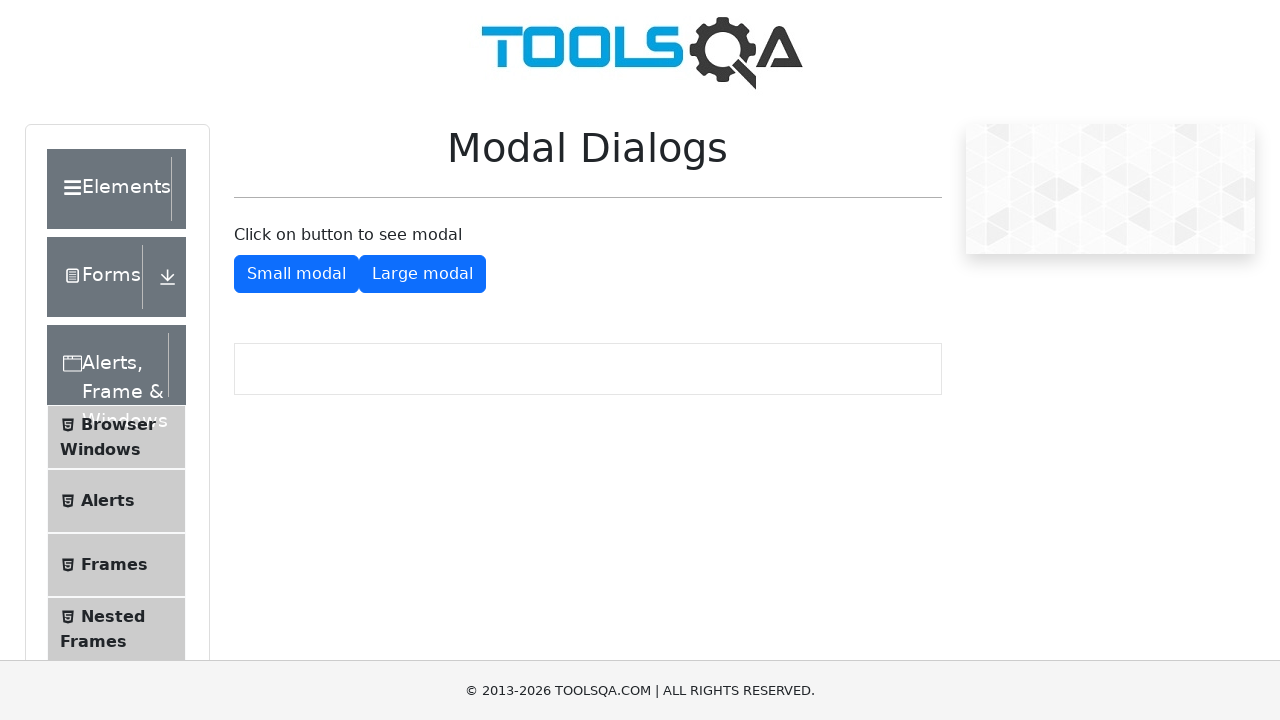

Clicked button to open small modal dialog at (296, 274) on #showSmallModal
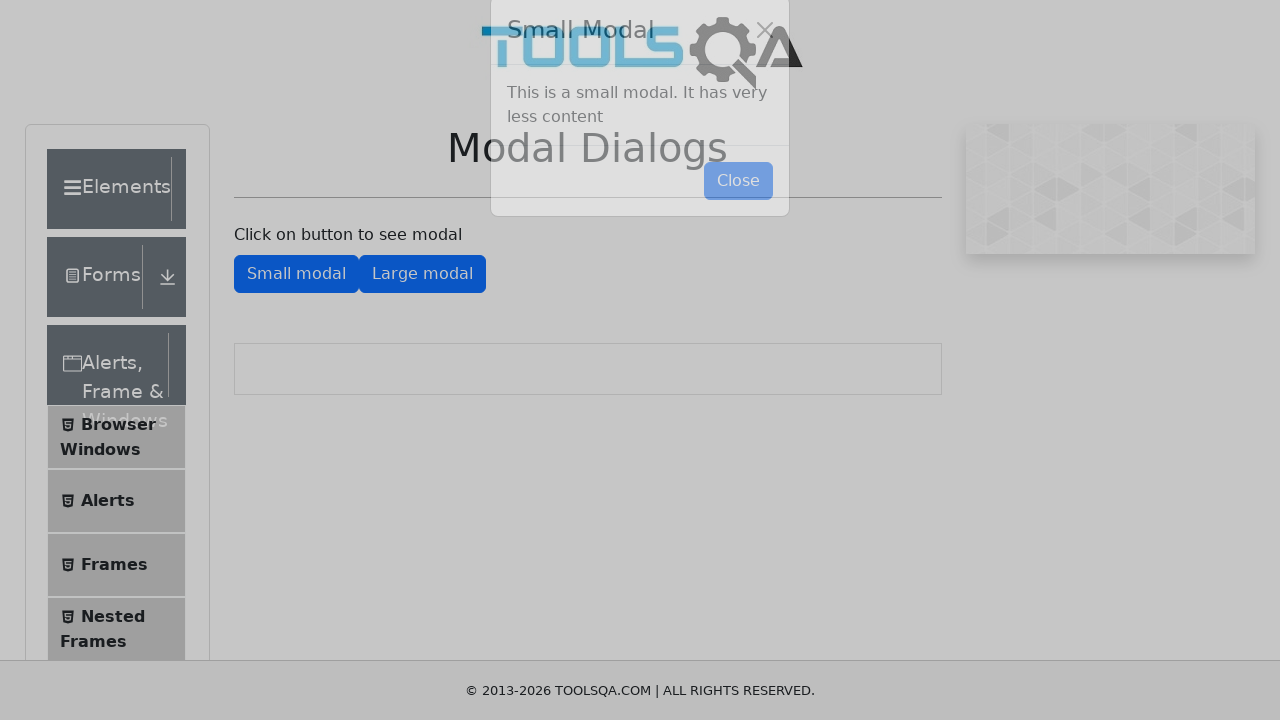

Small modal header appeared
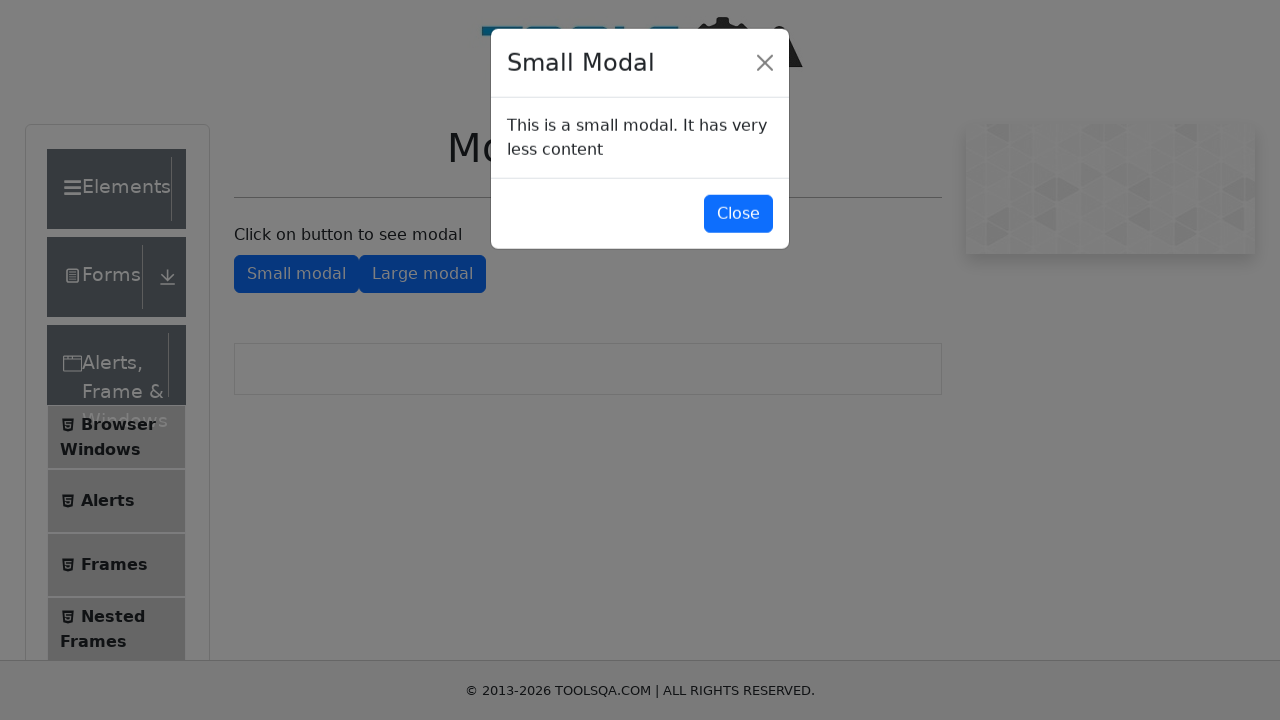

Retrieved small modal heading: Small Modal
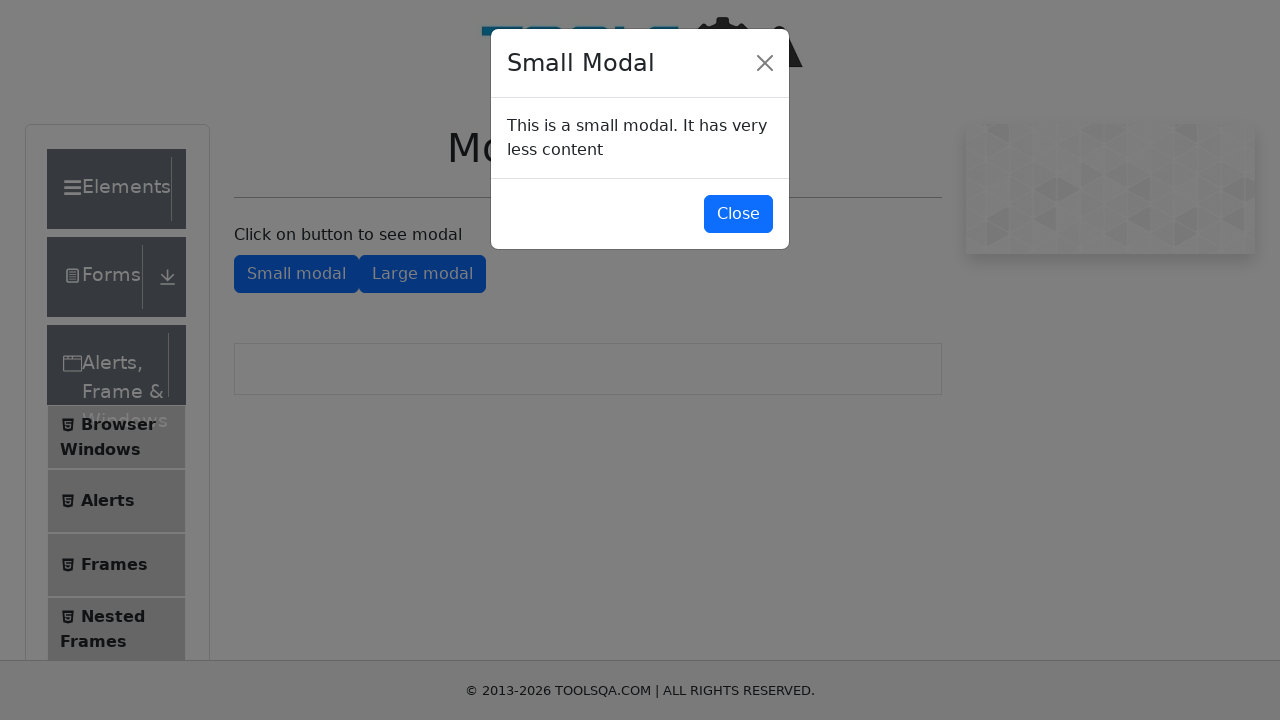

Retrieved small modal body content
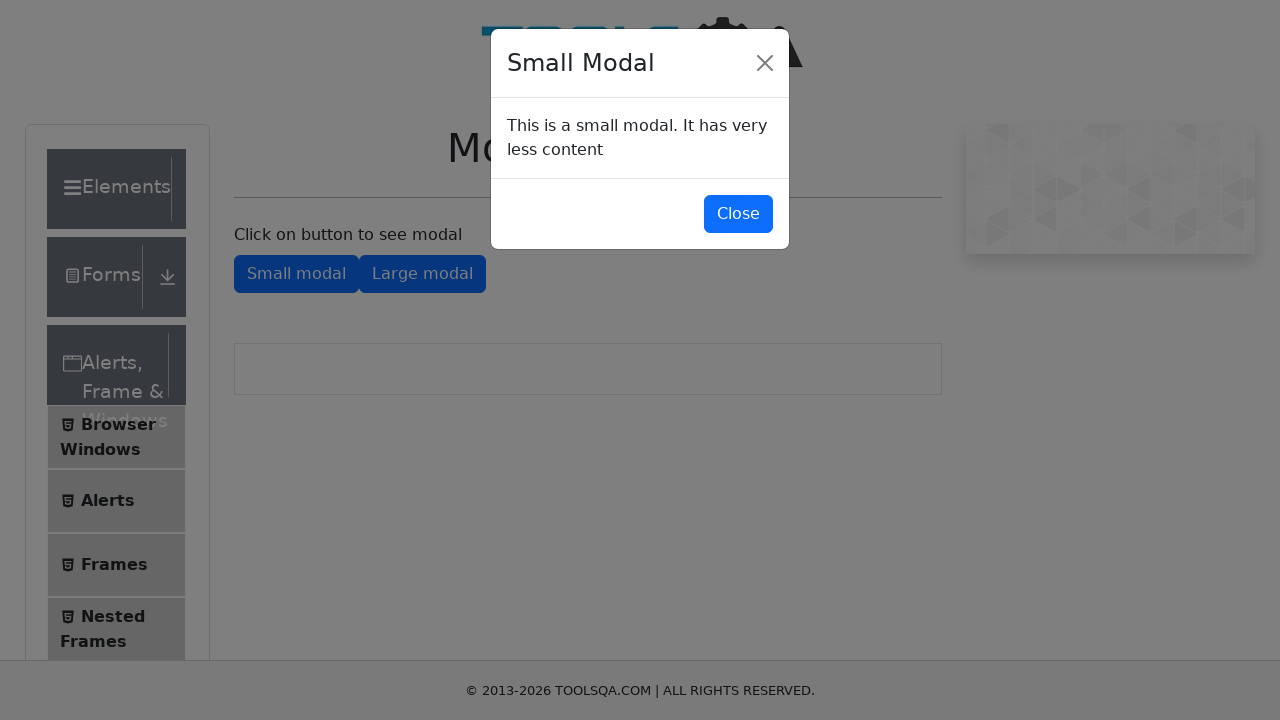

Clicked button to close small modal dialog at (738, 214) on #closeSmallModal
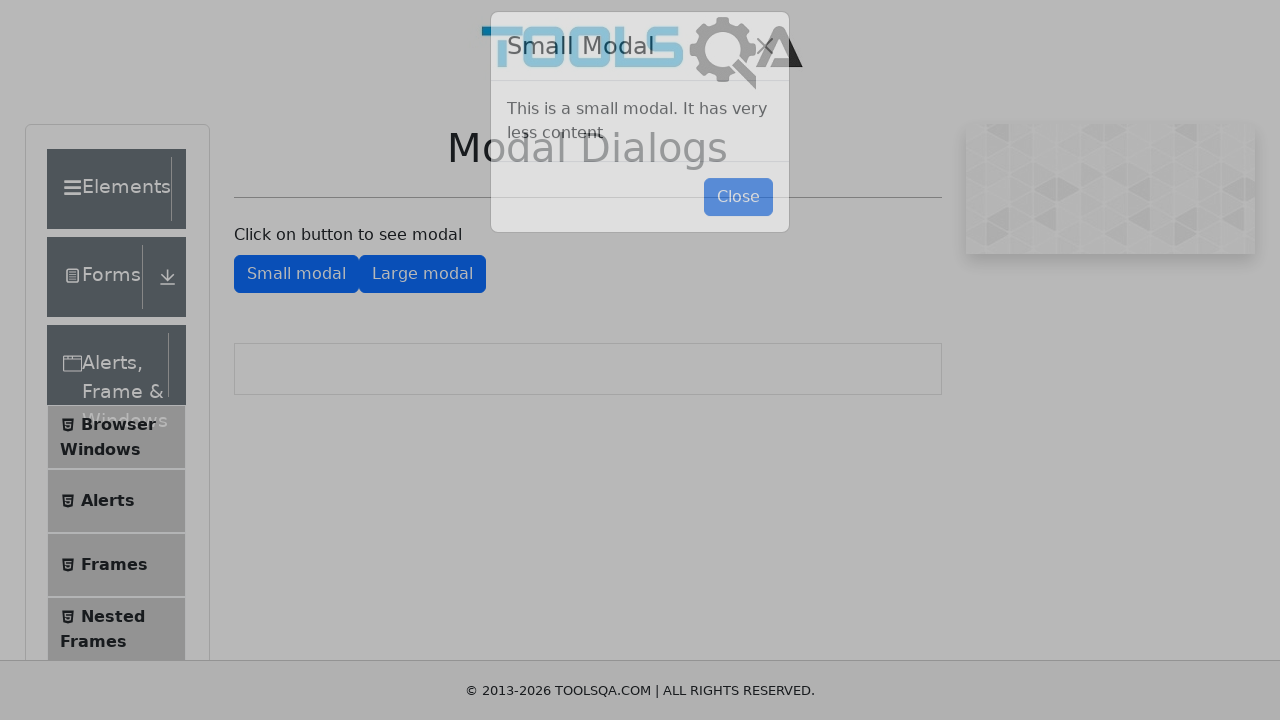

Modal closed and wrapper element is visible
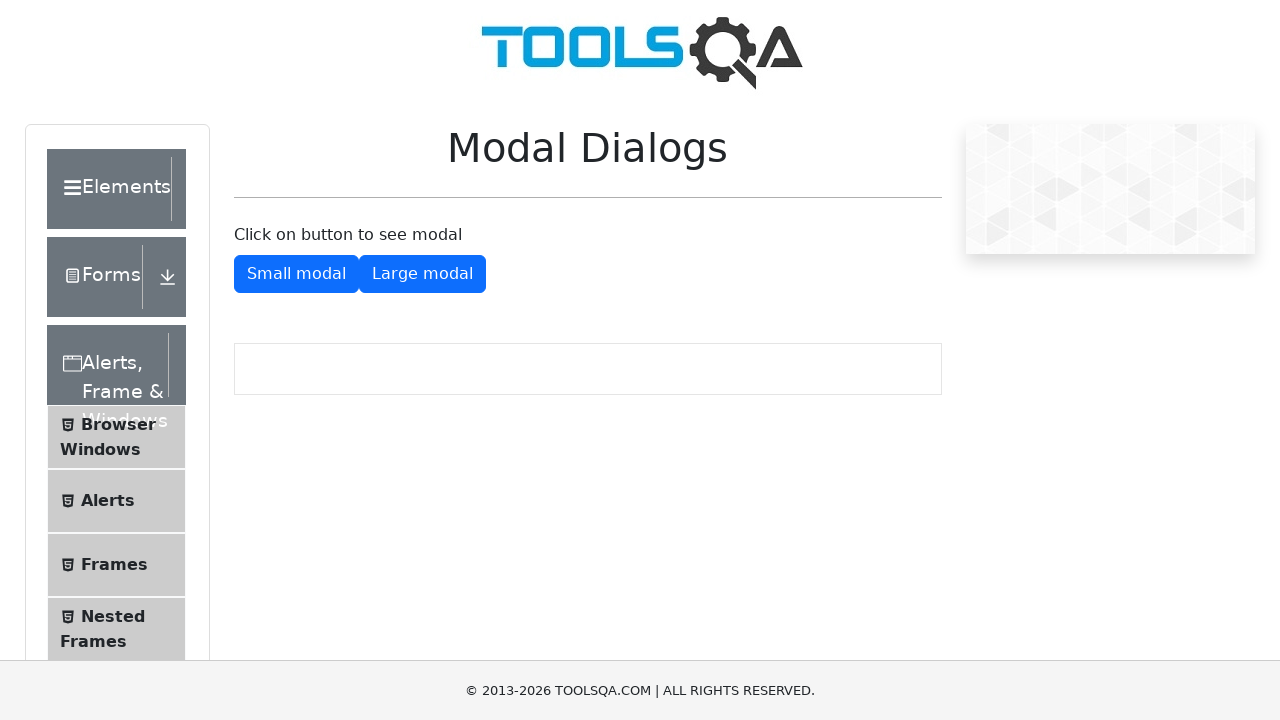

Retrieved default text after closing small modal
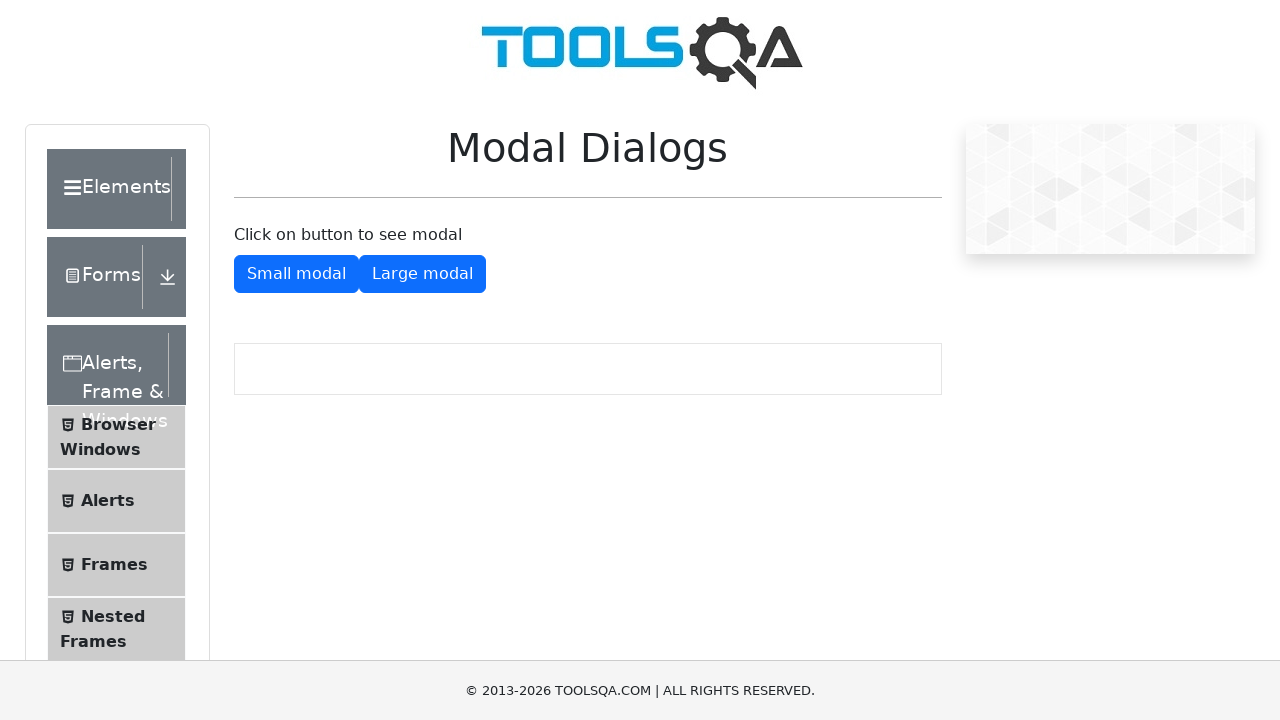

Clicked button to open large modal dialog at (422, 274) on #showLargeModal
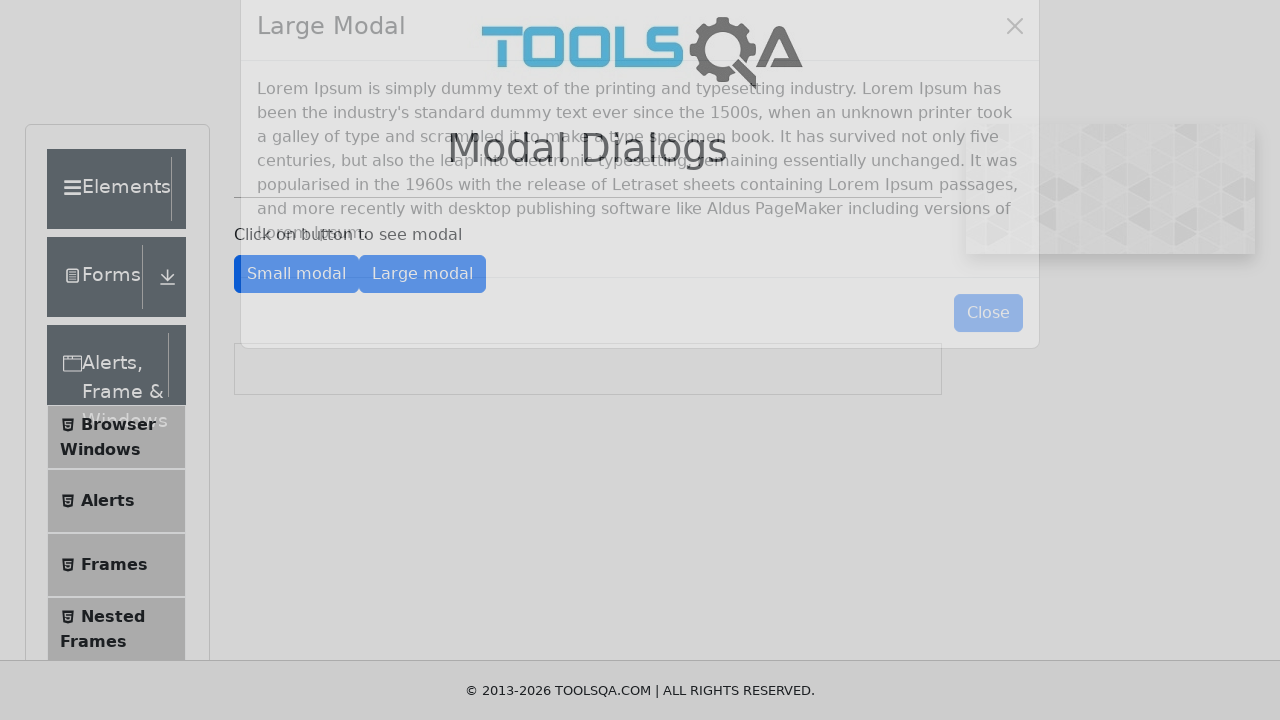

Large modal header appeared
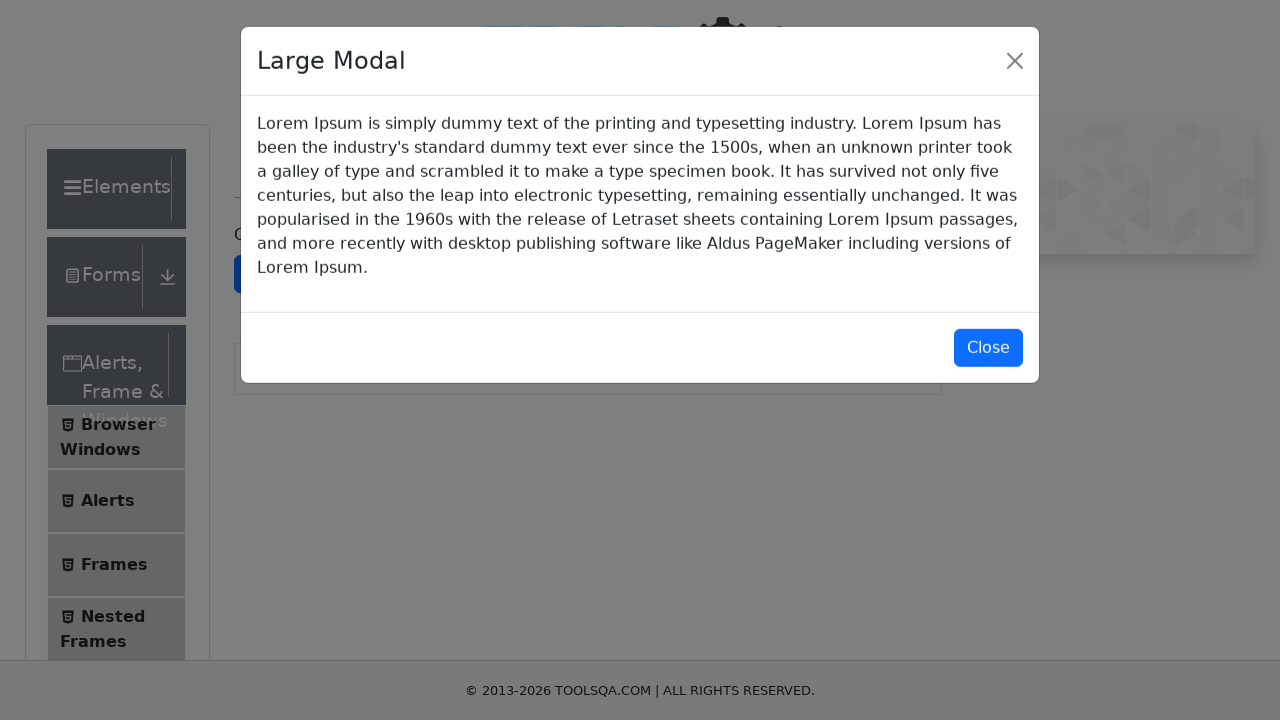

Retrieved large modal heading: Large Modal
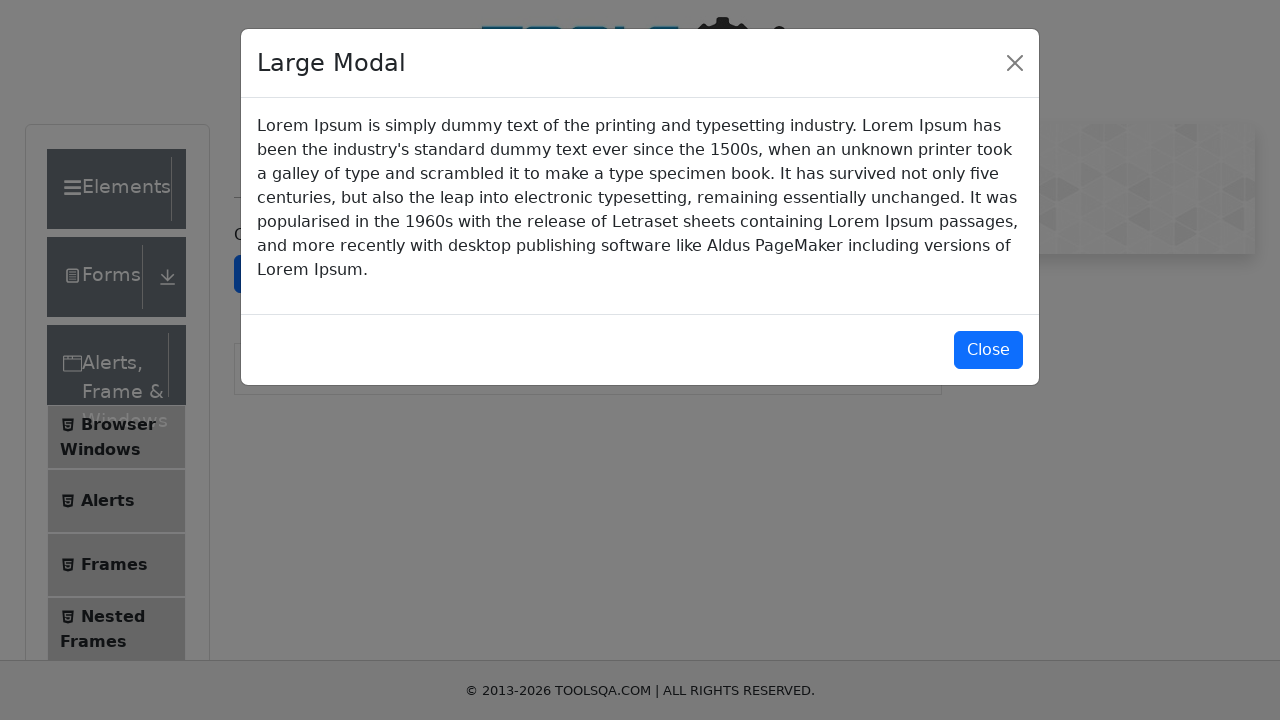

Retrieved large modal body content
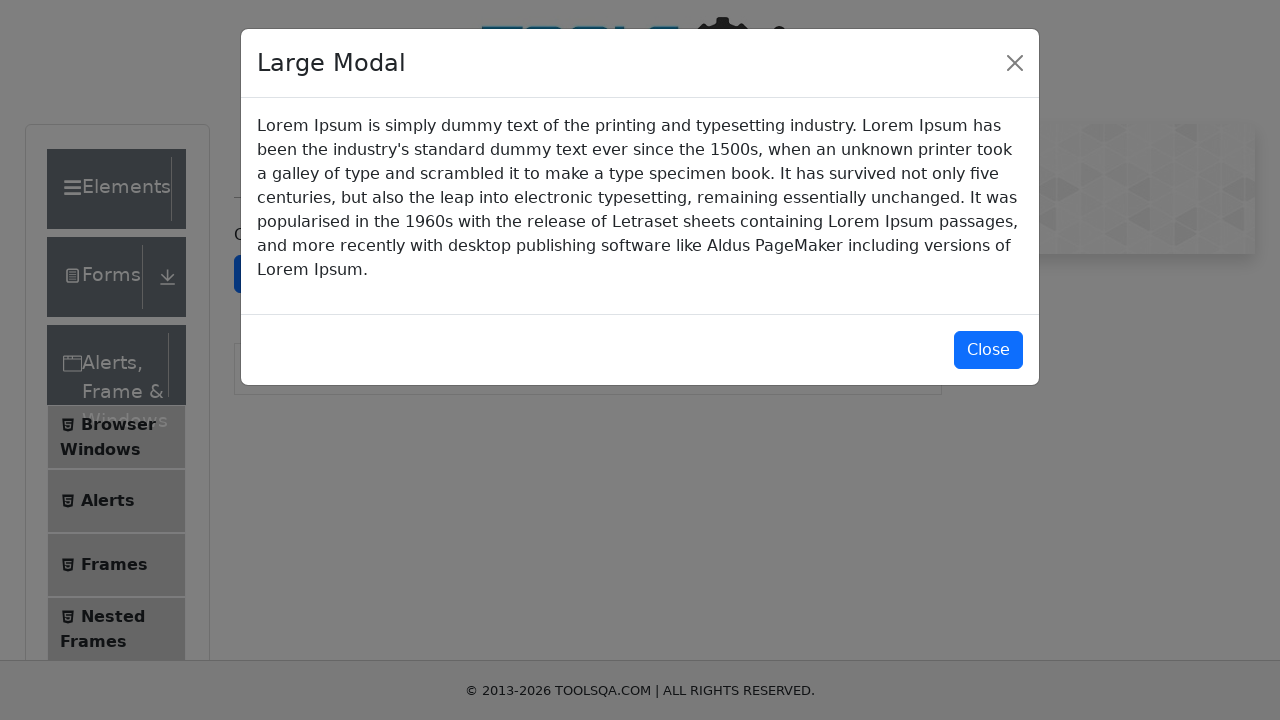

Clicked button to close large modal dialog at (988, 350) on #closeLargeModal
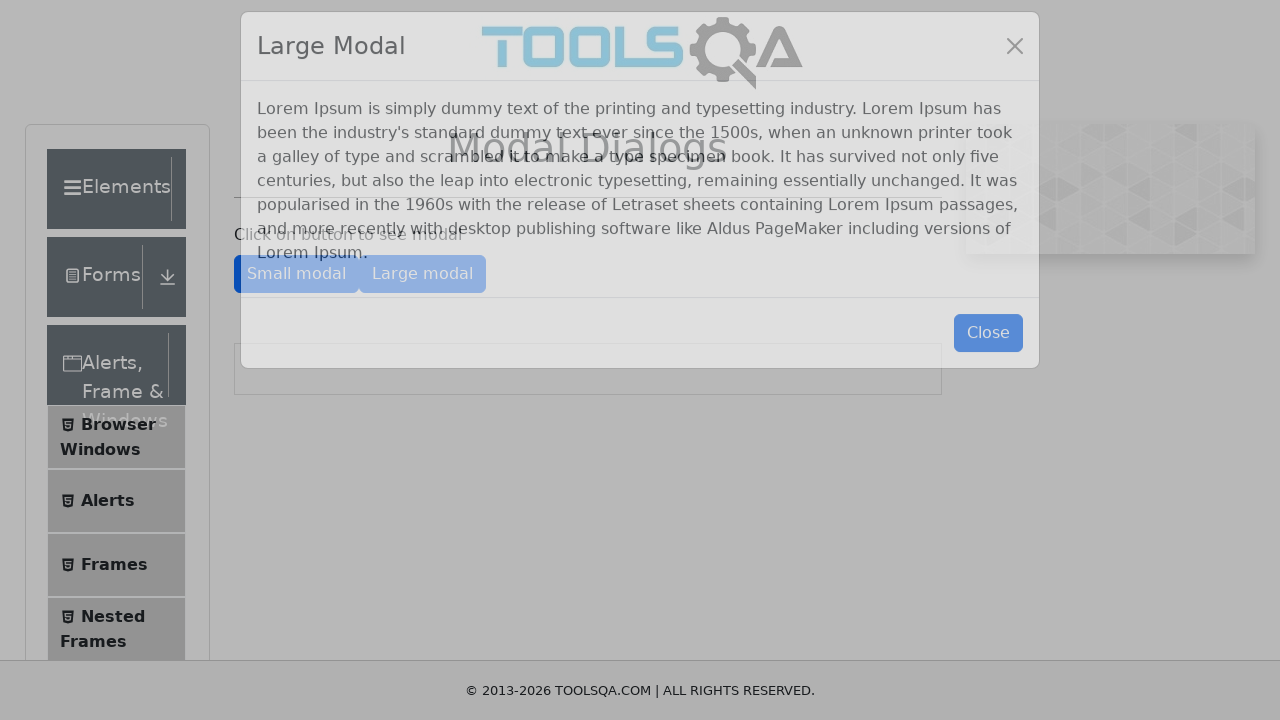

Retrieved default text after closing large modal
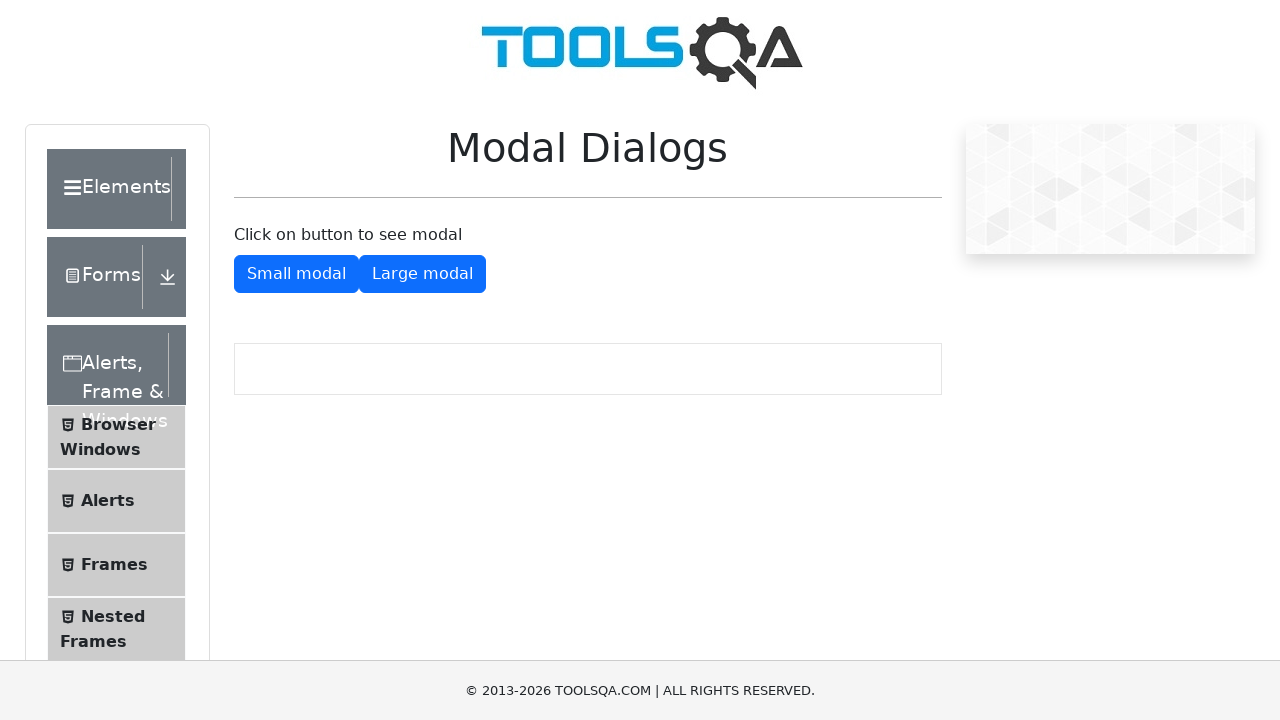

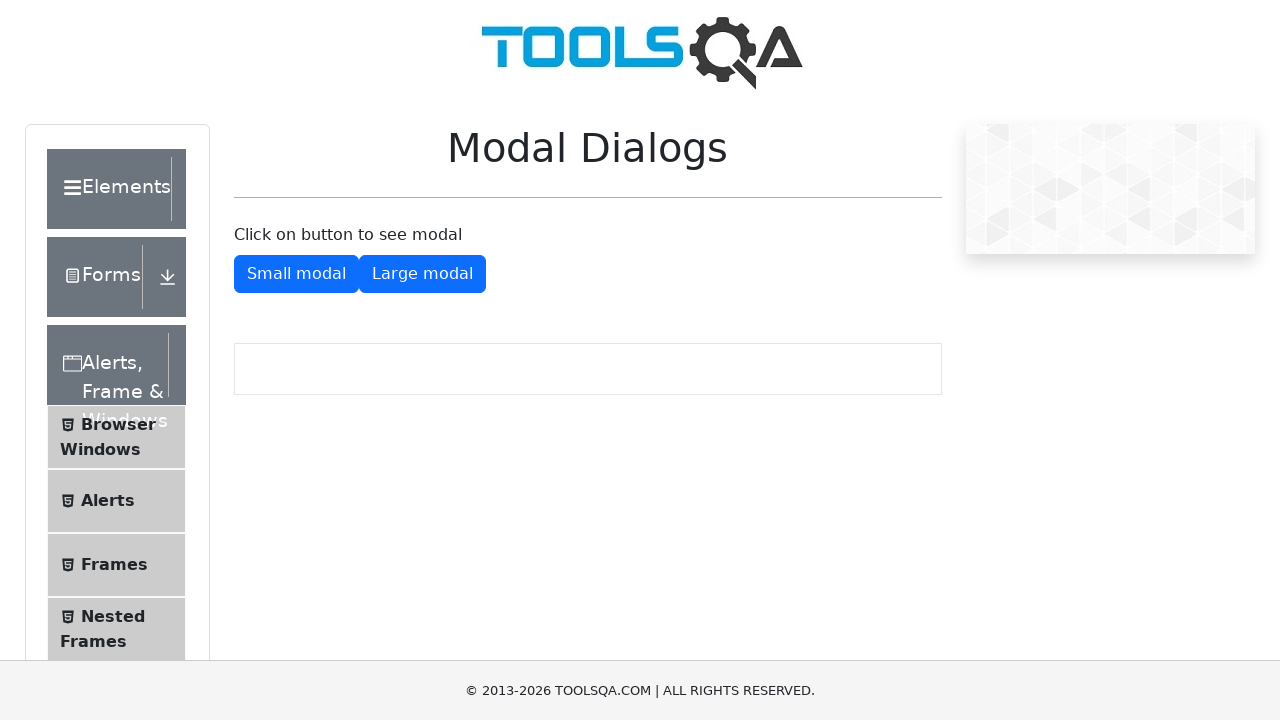